Tests handling of JavaScript prompt by entering text and accepting it

Starting URL: https://enthrallit.com/selenium

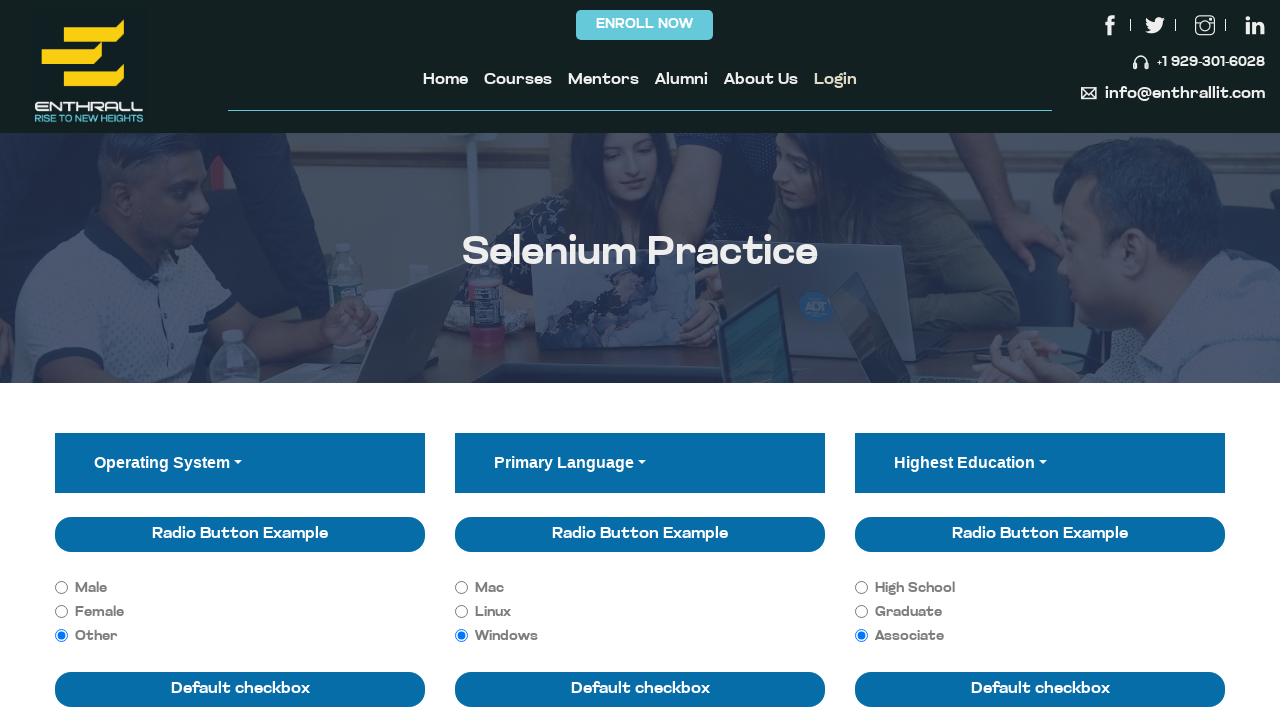

Set up dialog handler to accept prompt with text 'Shahed Uddin'
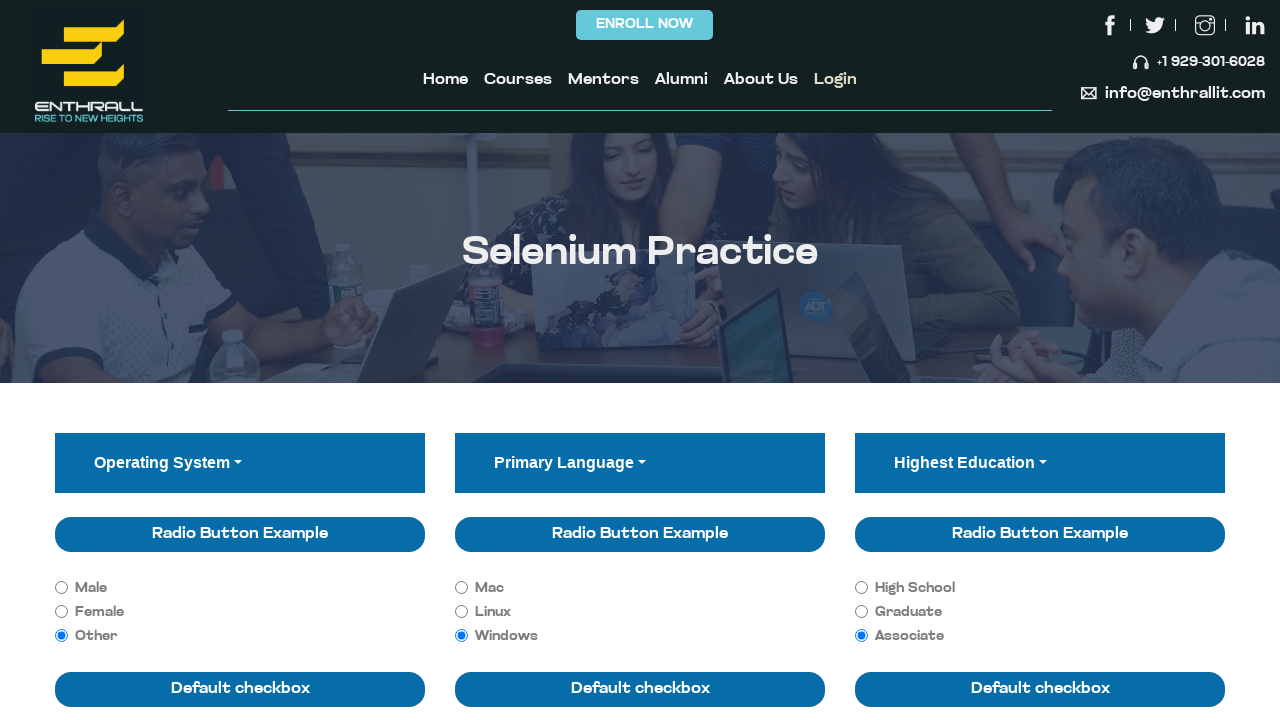

Clicked third primary button to trigger JavaScript prompt at (966, 361) on (//button[@class='btn btn-primary'])[3]
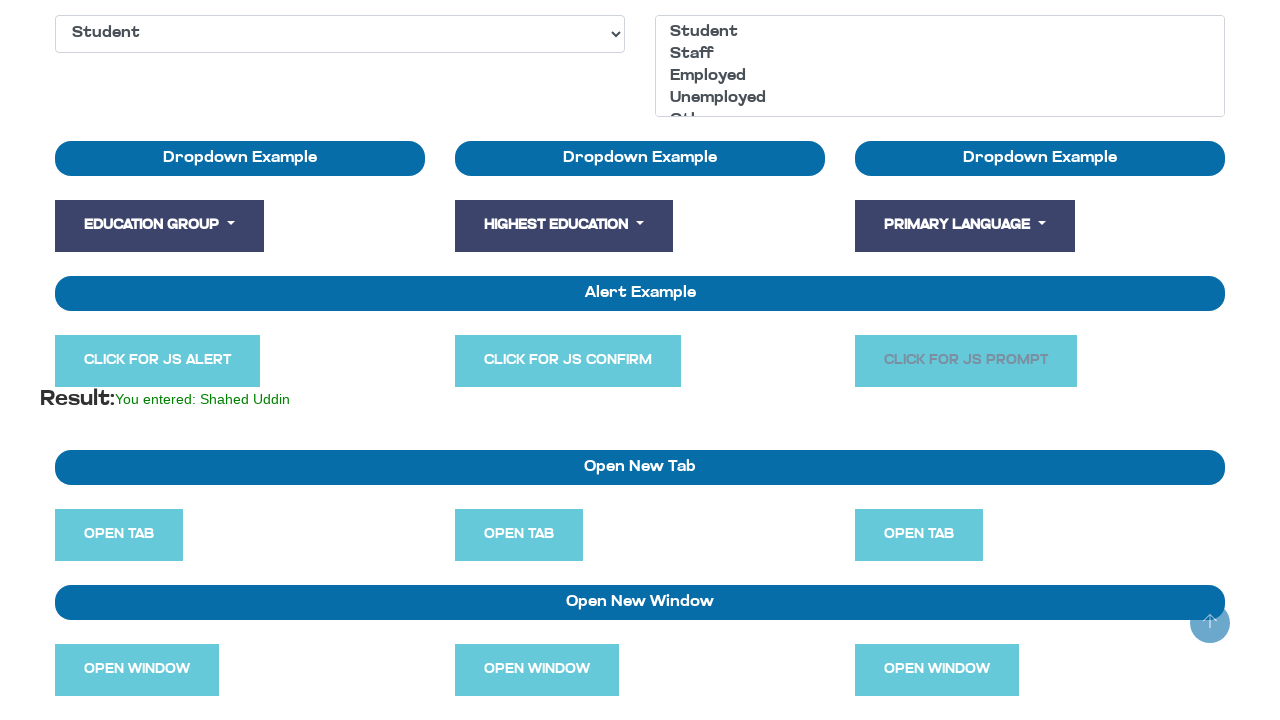

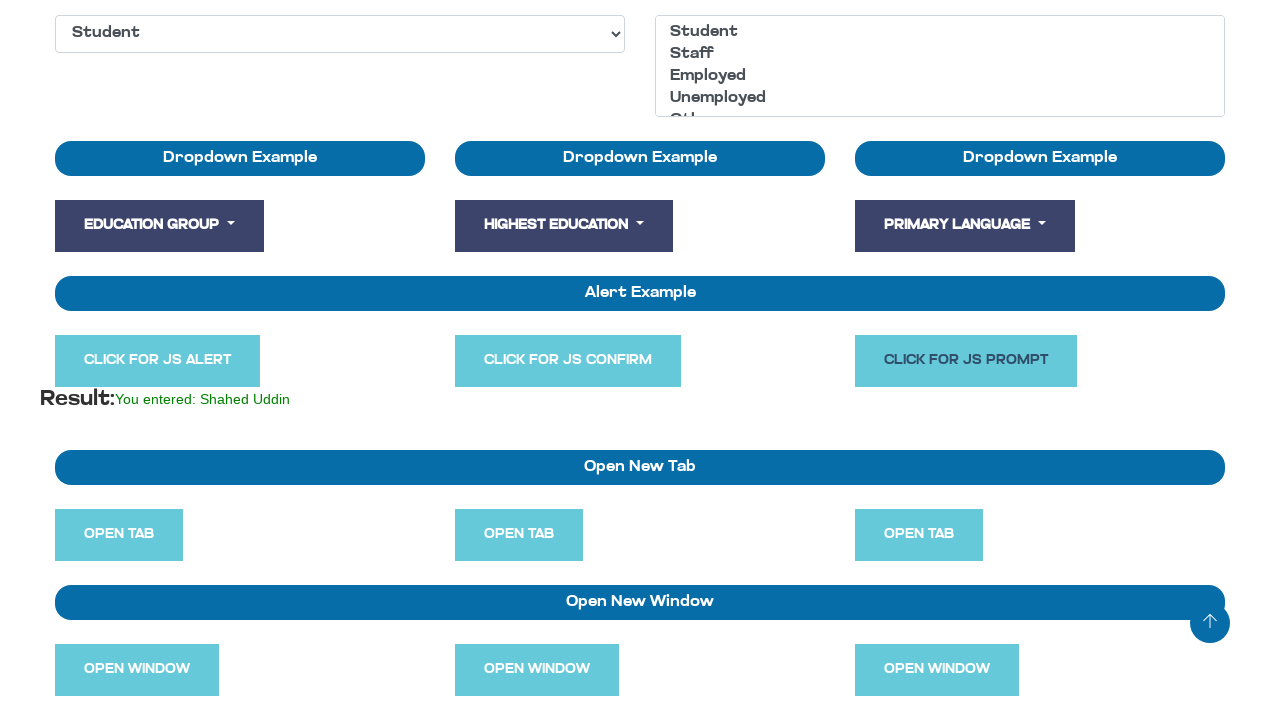